Tests dynamic math captcha solving by extracting numbers from the captcha text, calculating the sum, and entering the result

Starting URL: https://www.jqueryscript.net/demo/Simple-Math-Captcha-Plugin-for-jQuery-ebcaptcha/demo/

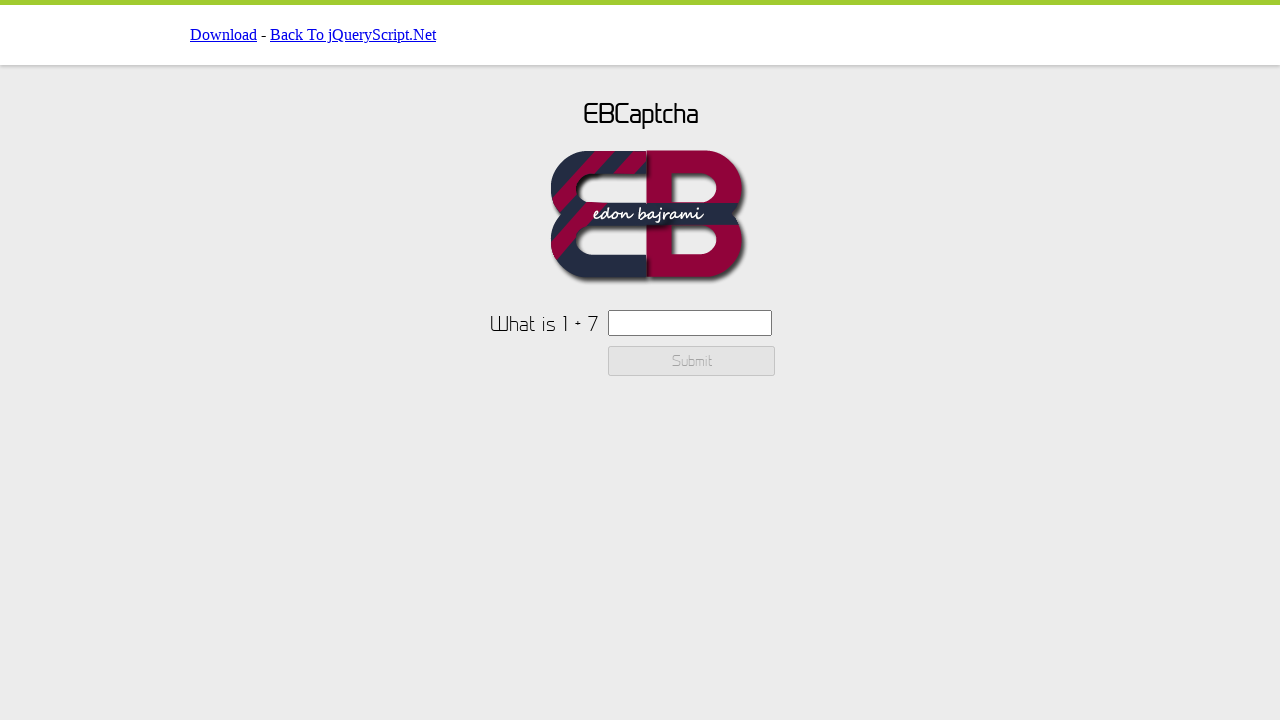

Navigated to the math captcha demo page
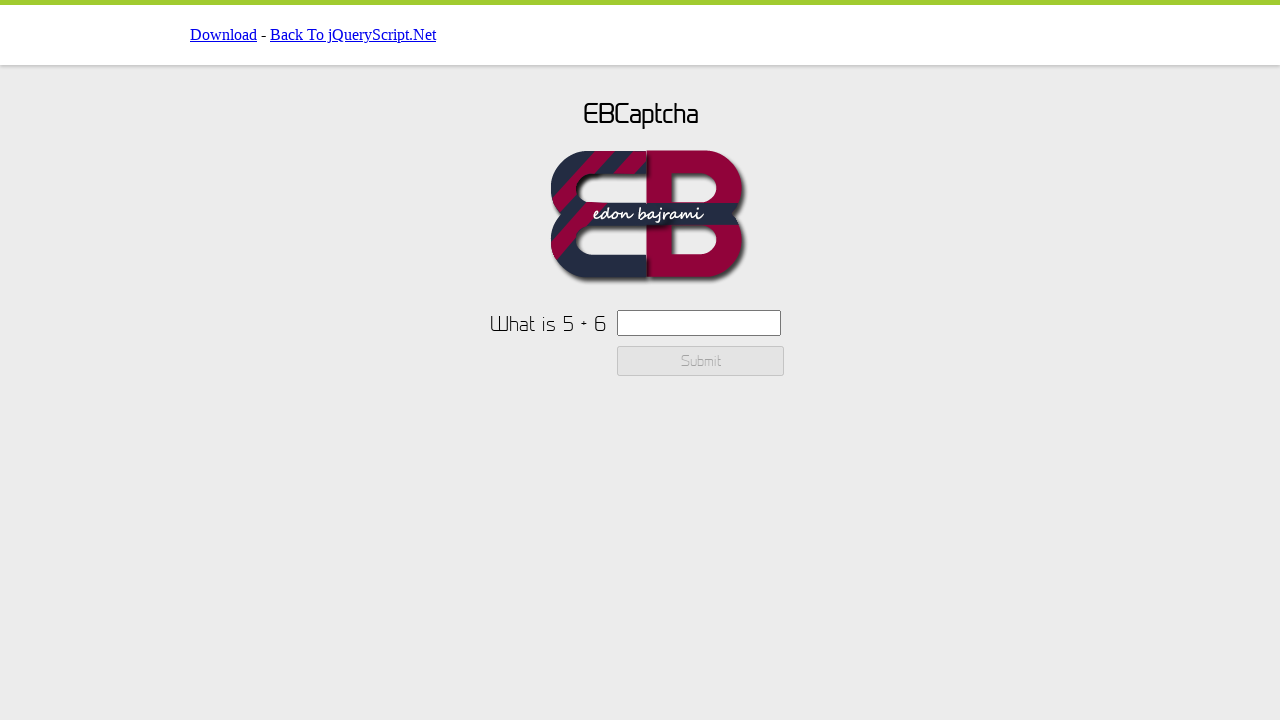

Retrieved captcha text from the page
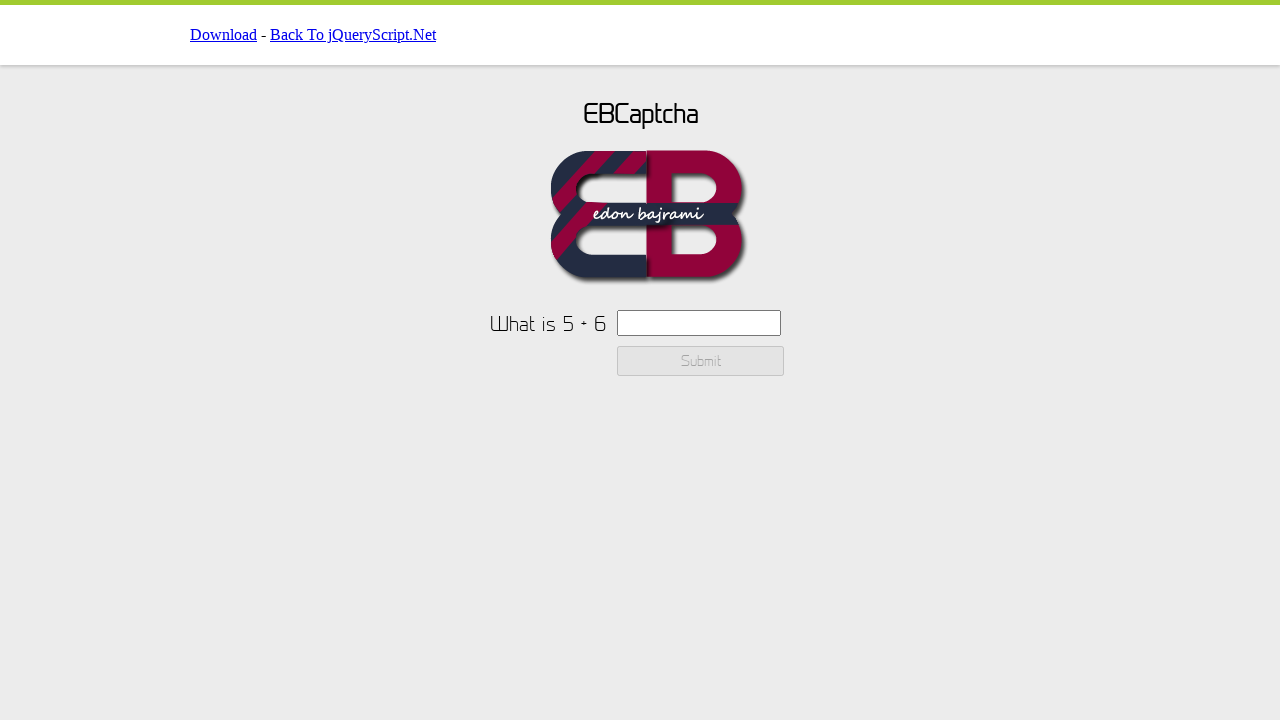

Extracted first number from captcha: 5
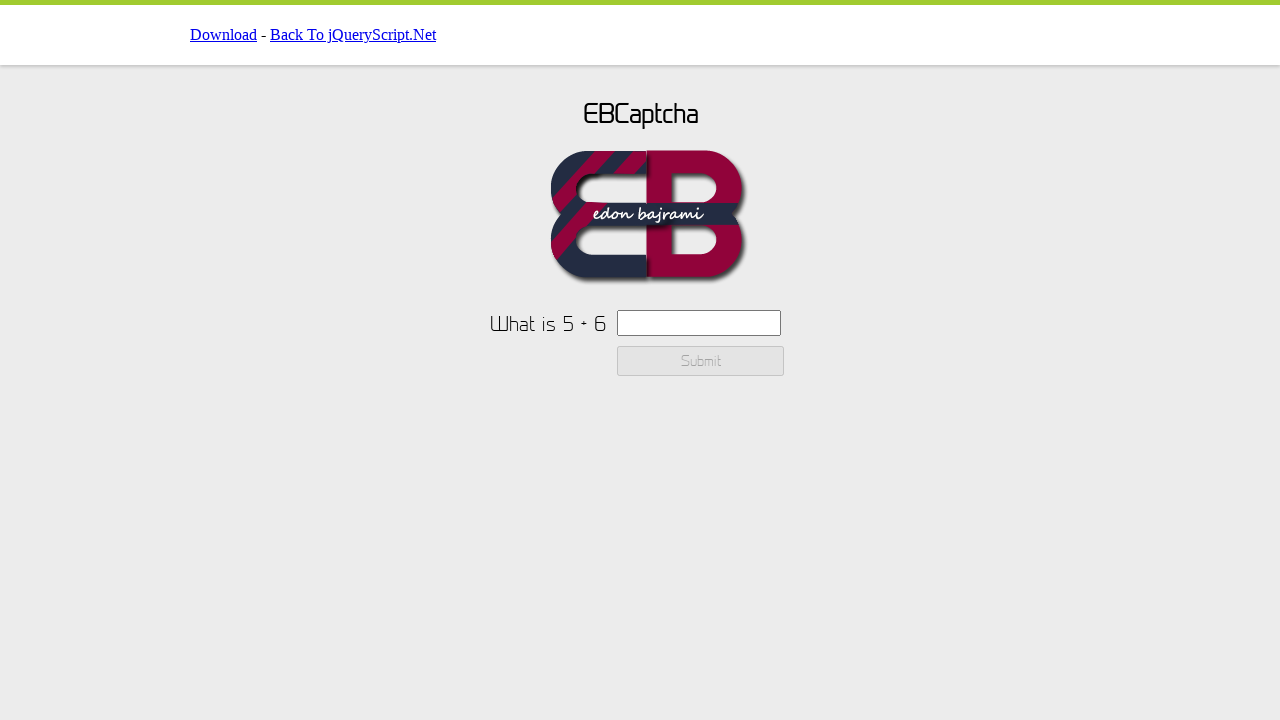

Extracted second number from captcha: 6
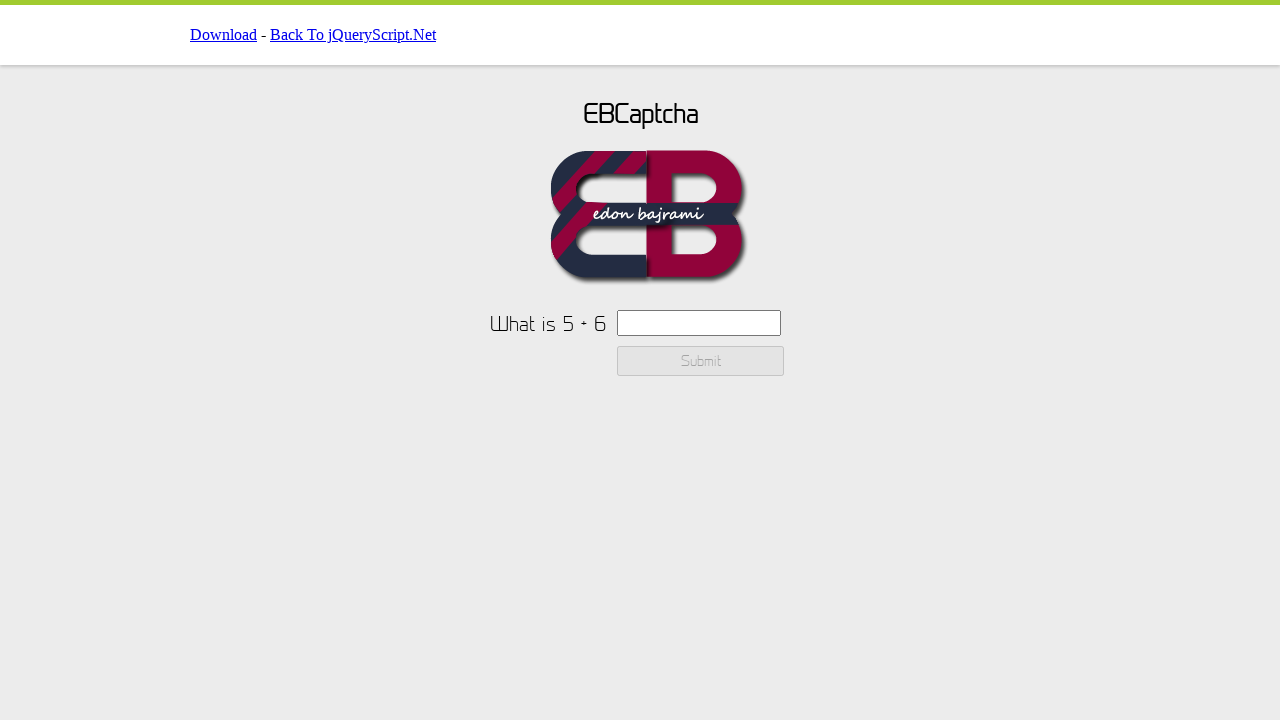

Calculated sum: 5 + 6 = 11
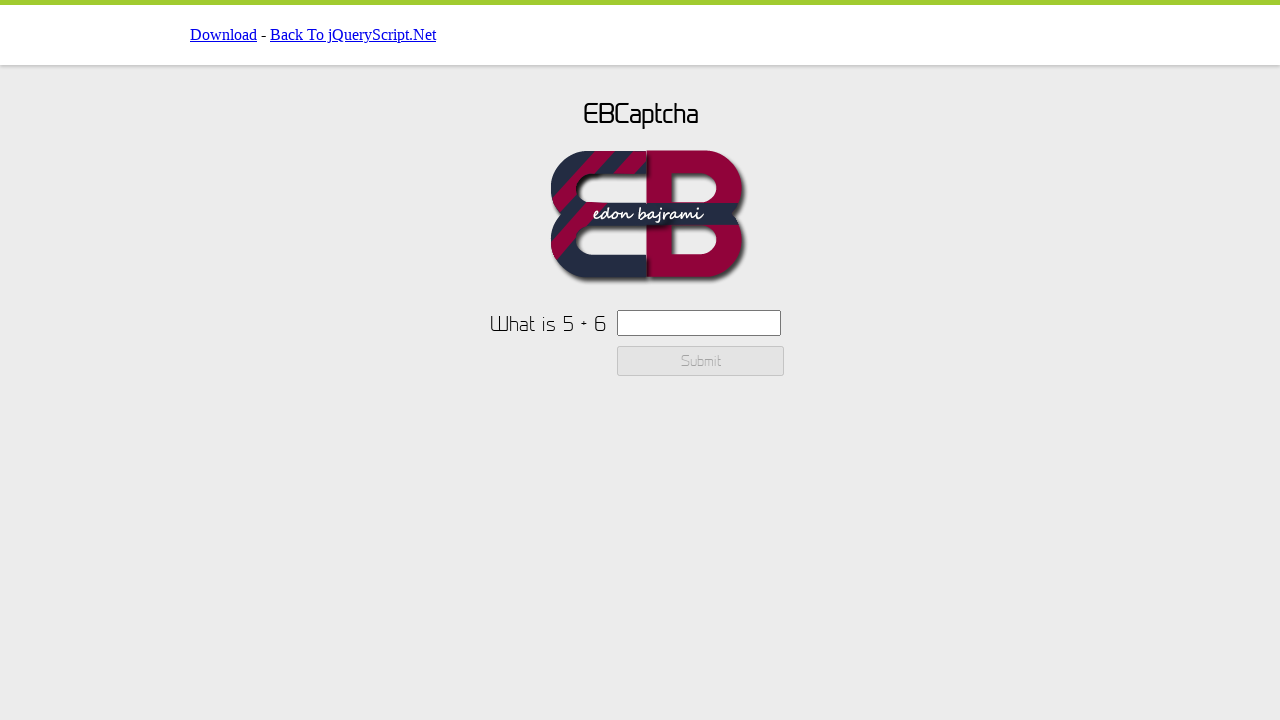

Entered calculated result '11' into captcha input field on #ebcaptchainput
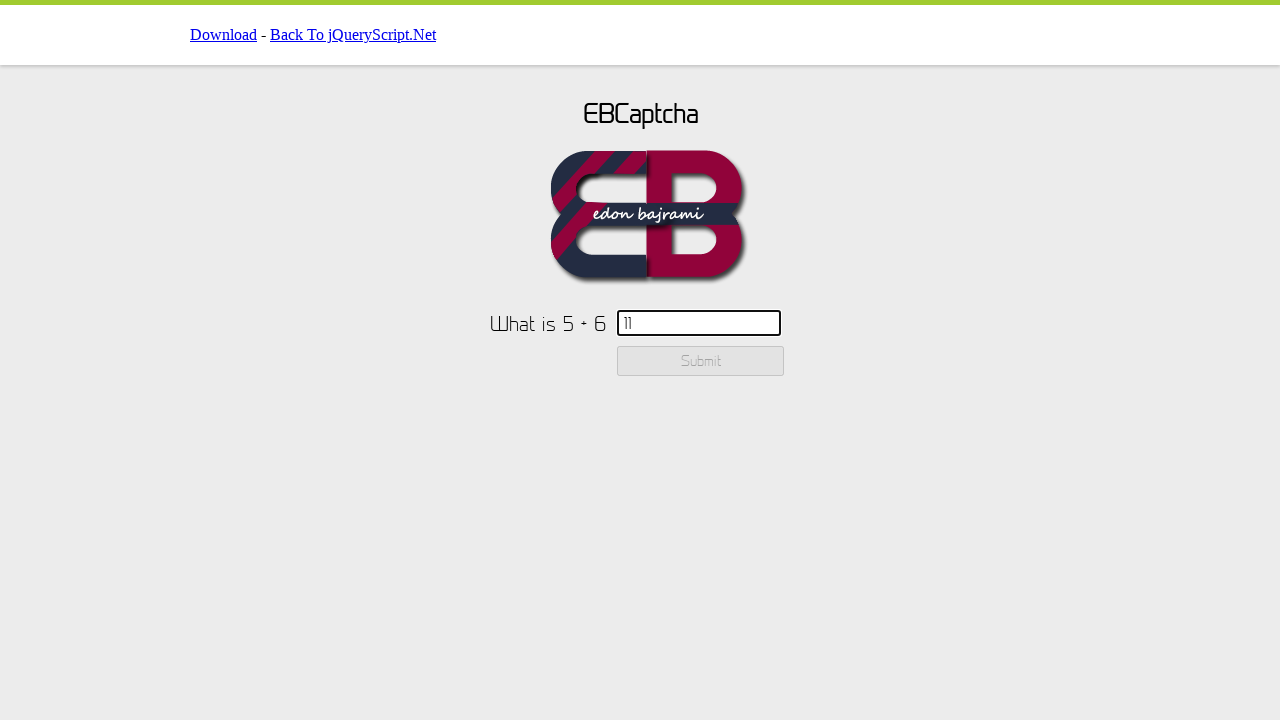

Checked if submit button is enabled
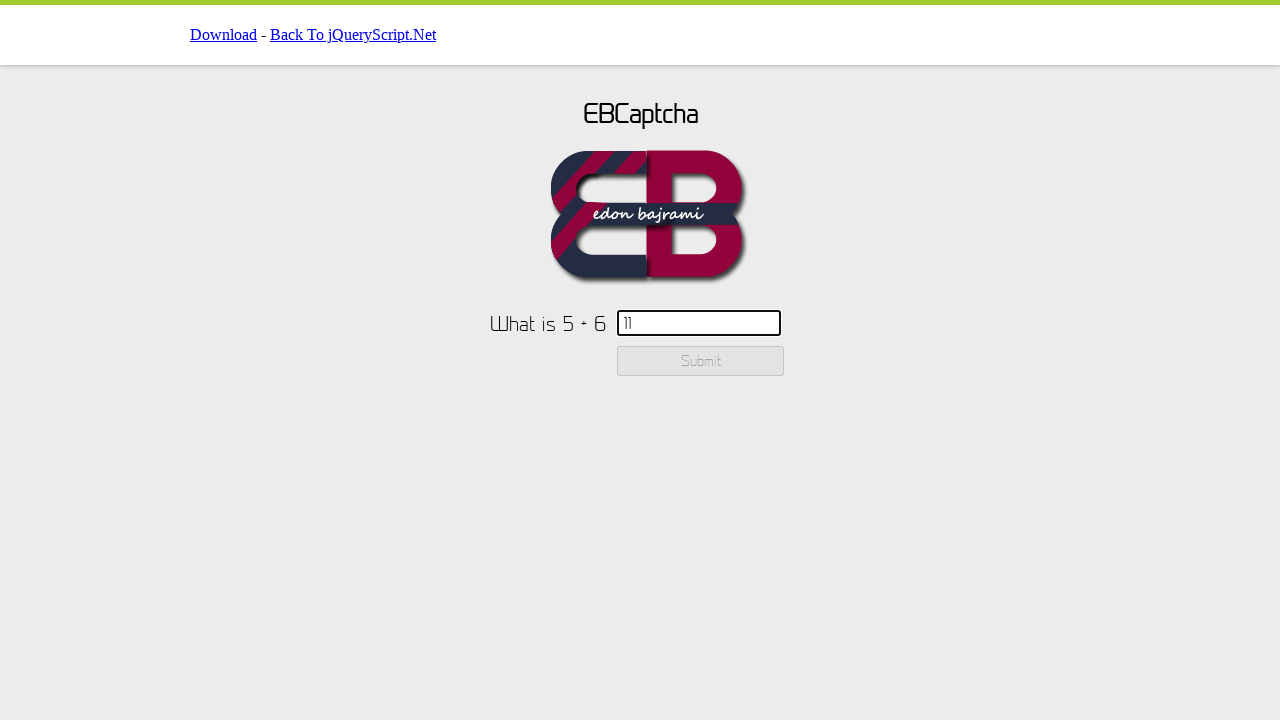

Verification: Calculation is incorrect - submit button is disabled
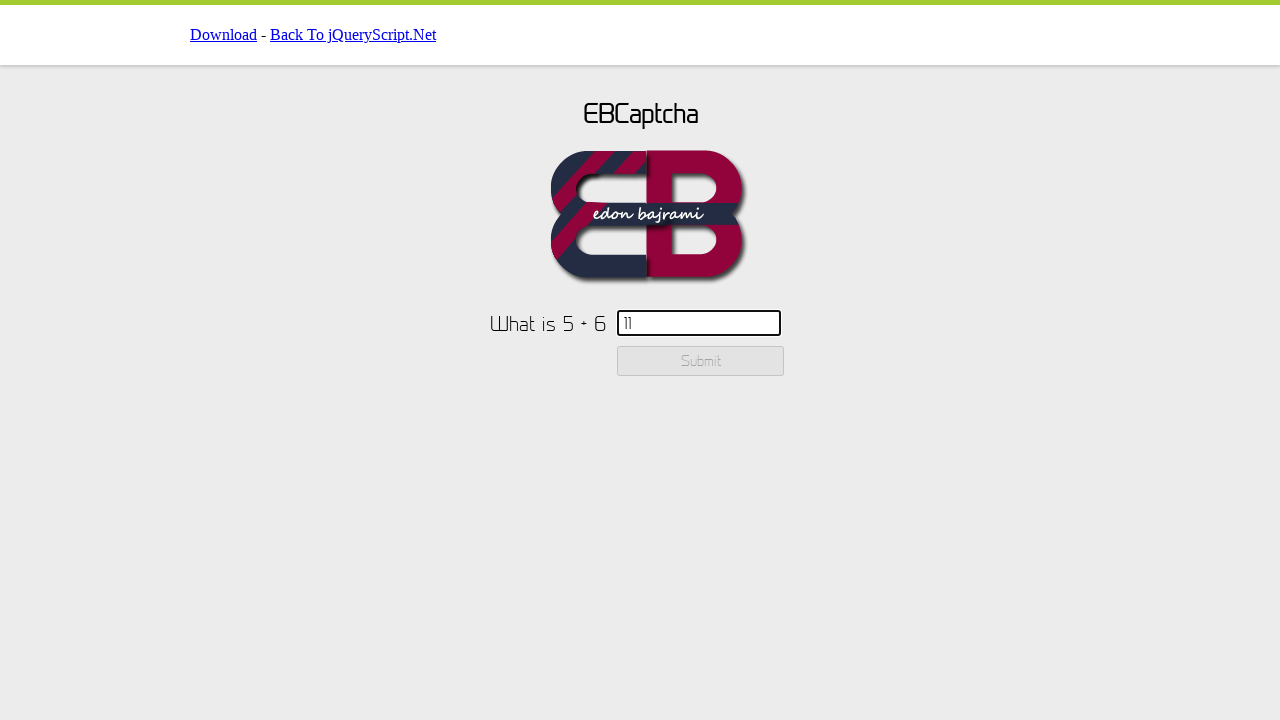

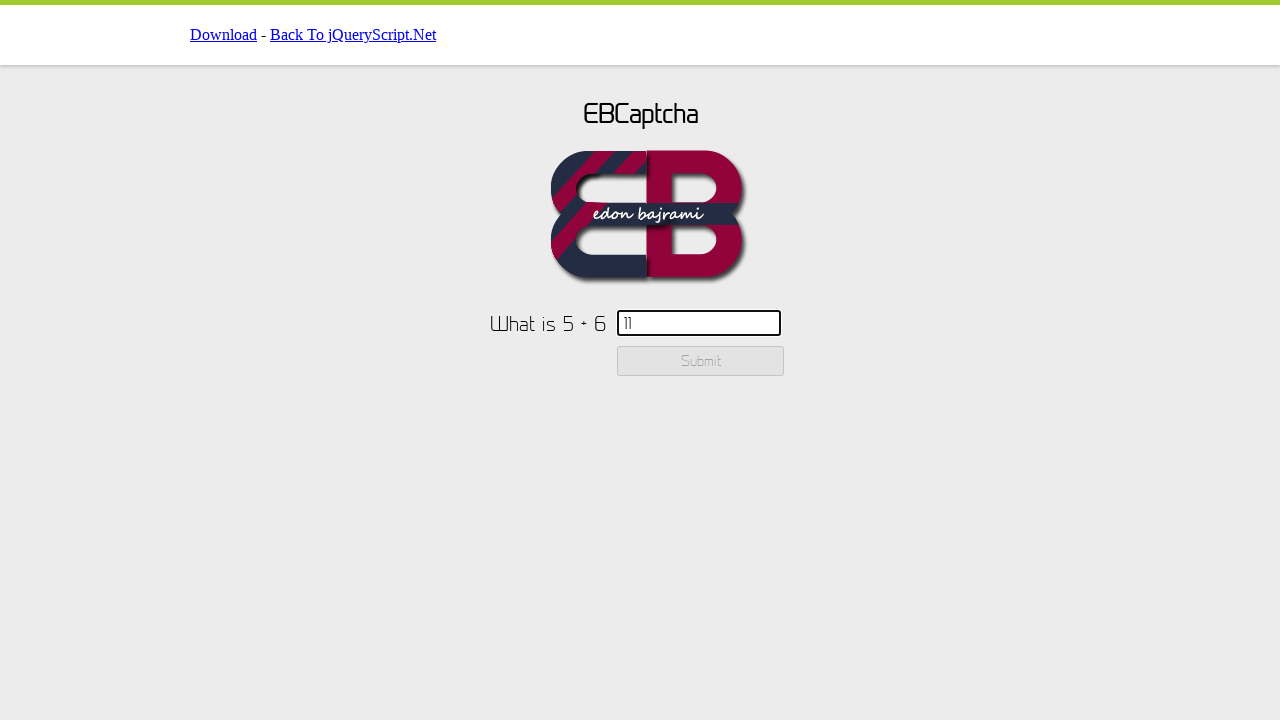